Tests a form submission by filling in name, email, current address and permanent address fields, then clicking the submit button

Starting URL: https://demoqa.com/text-box

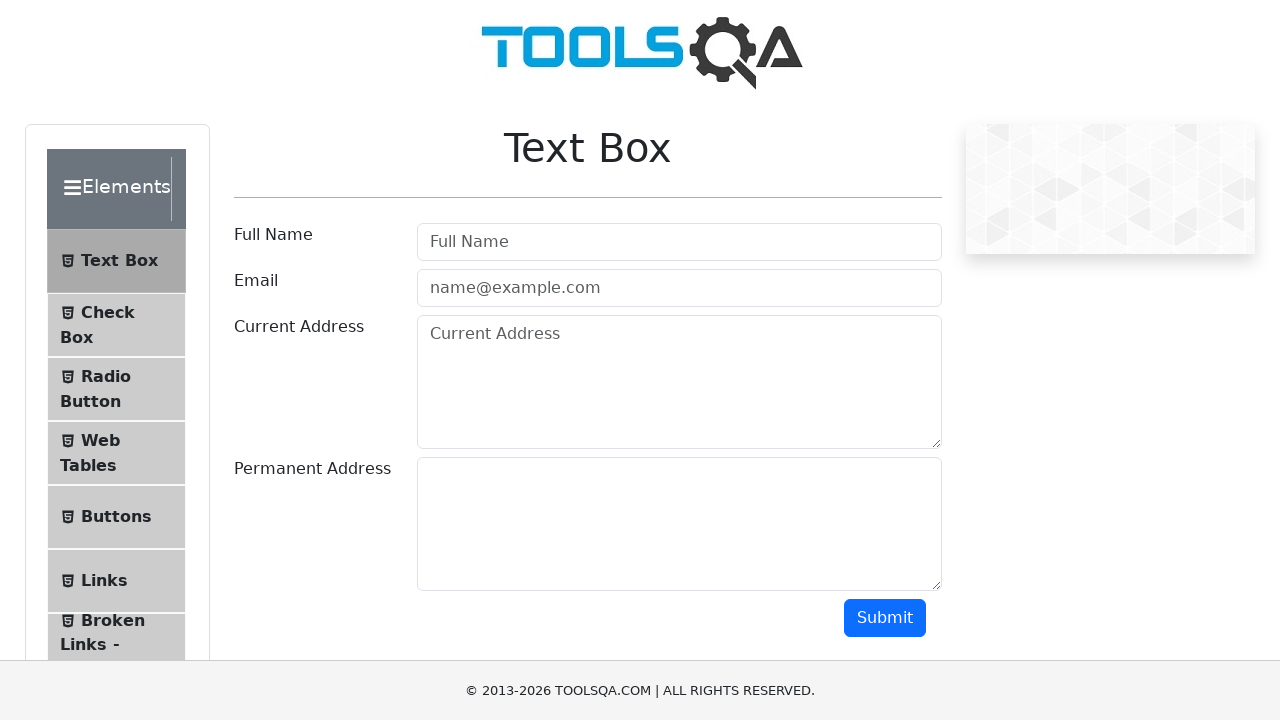

Filled name field with 'Aishwarya' on #userName
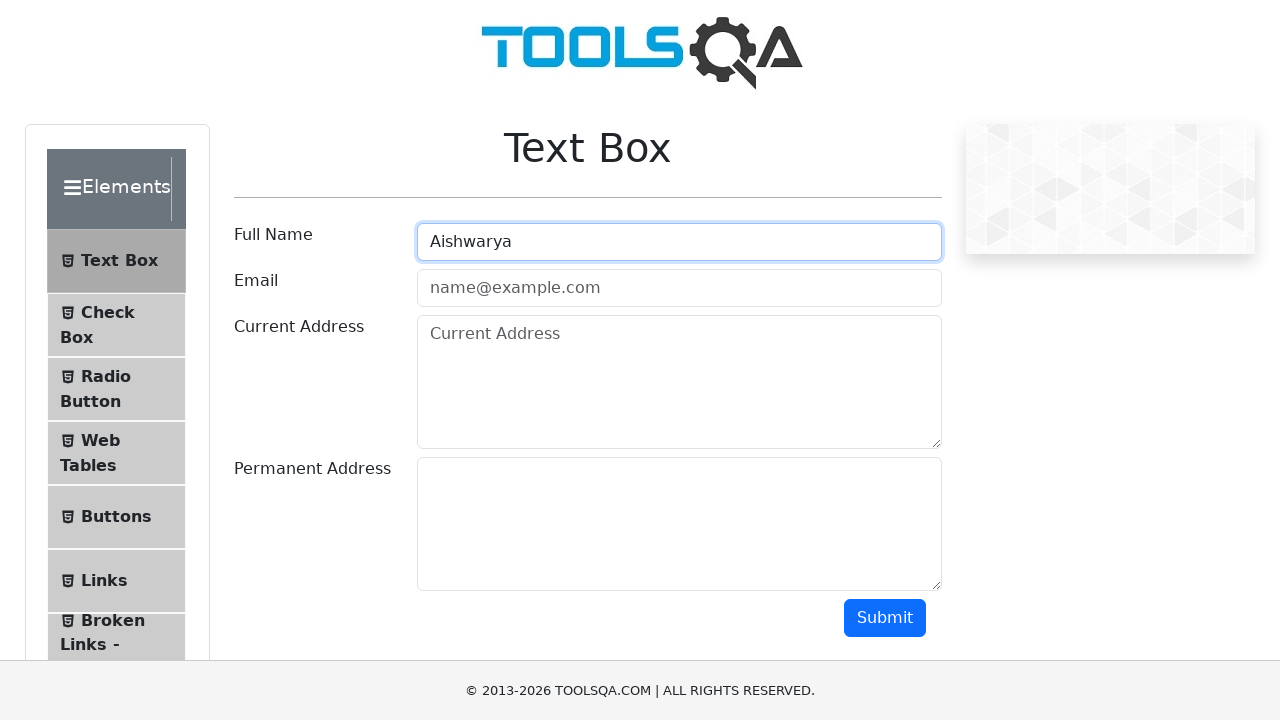

Filled email field with 'aishwarya@gmail.com' on #userEmail
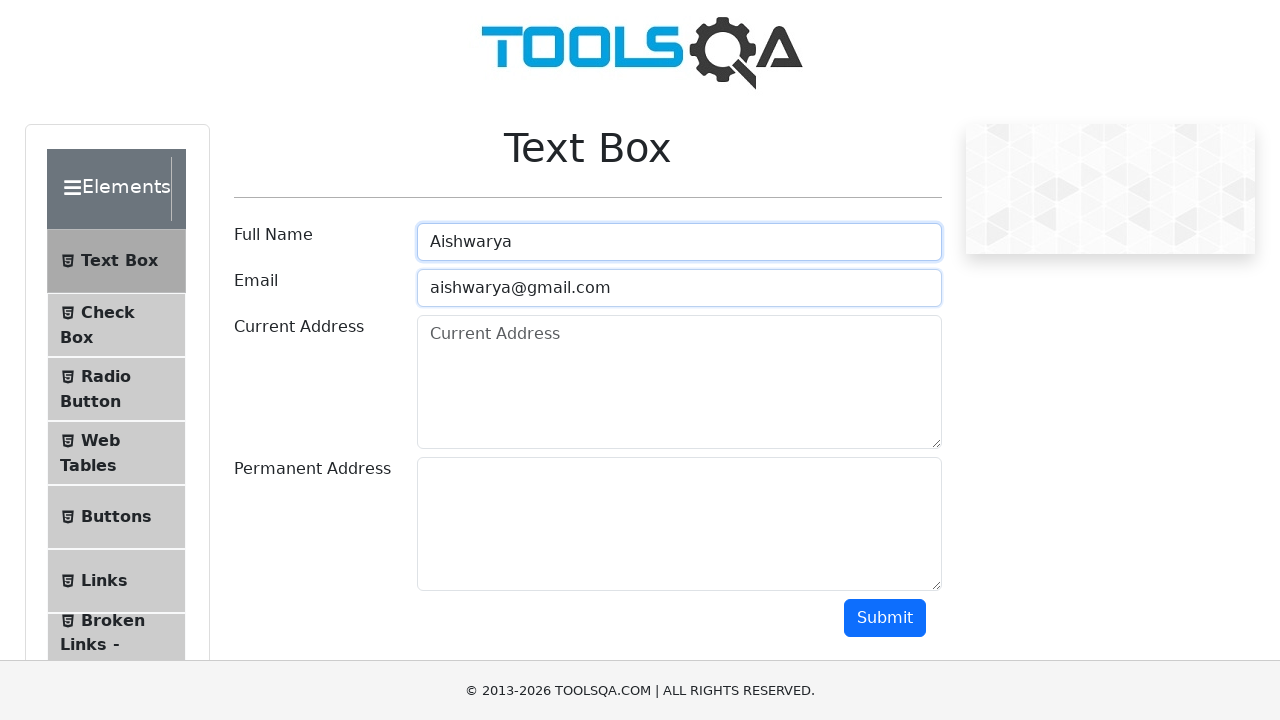

Filled current address field with 'A.S.Villa\nKothamangaklam\nPothencode P.O' on #currentAddress
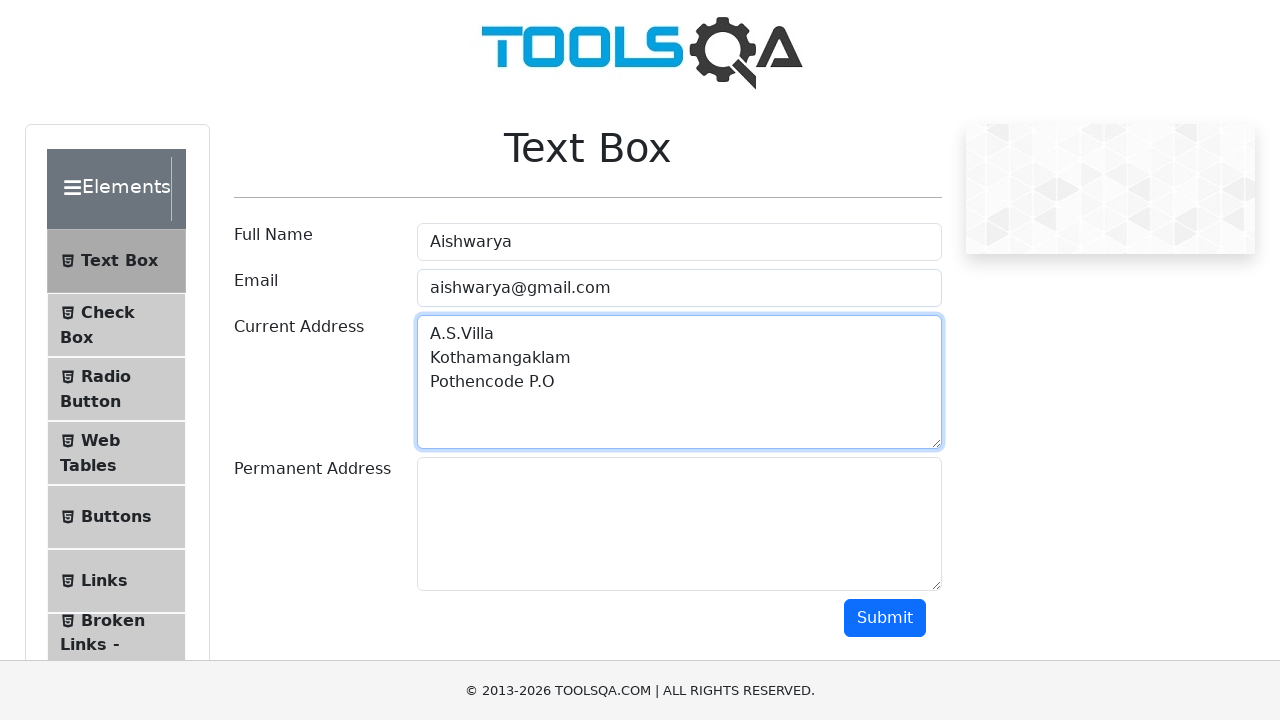

Filled permanent address field with 'Kailas House\nKailasam\nThirupach' on #permanentAddress
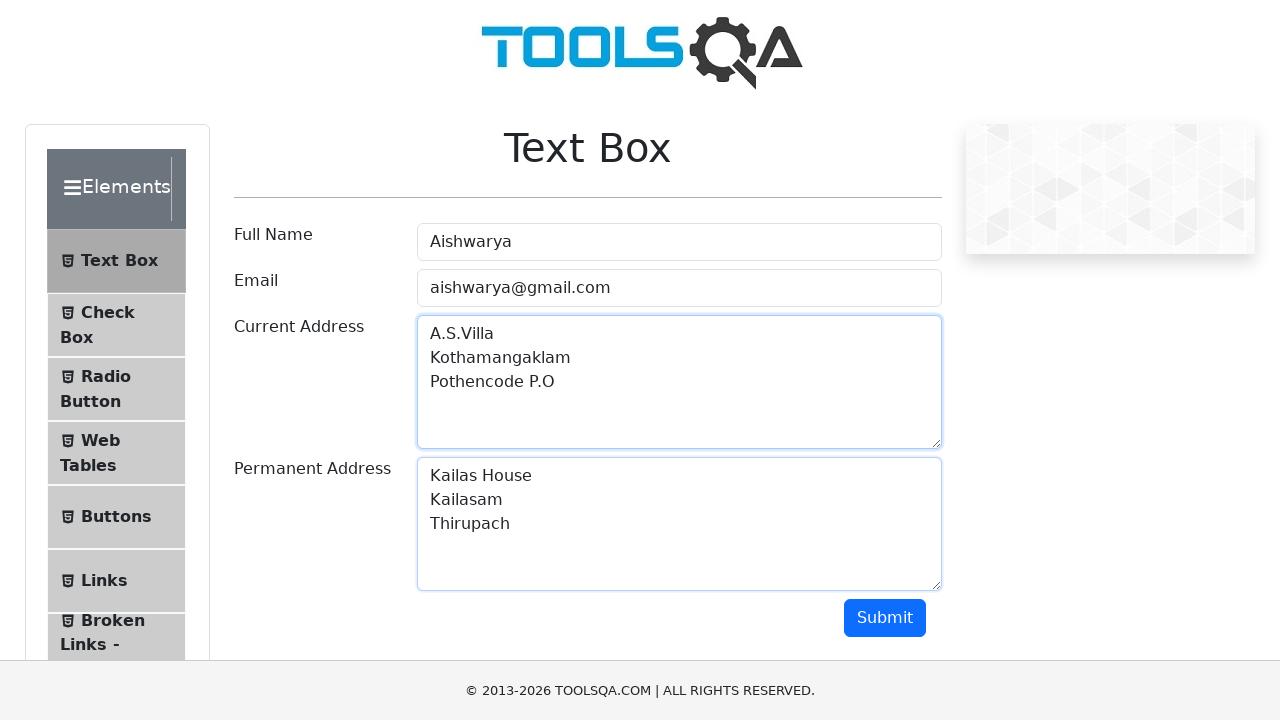

Clicked submit button to submit form at (885, 618) on .btn-primary
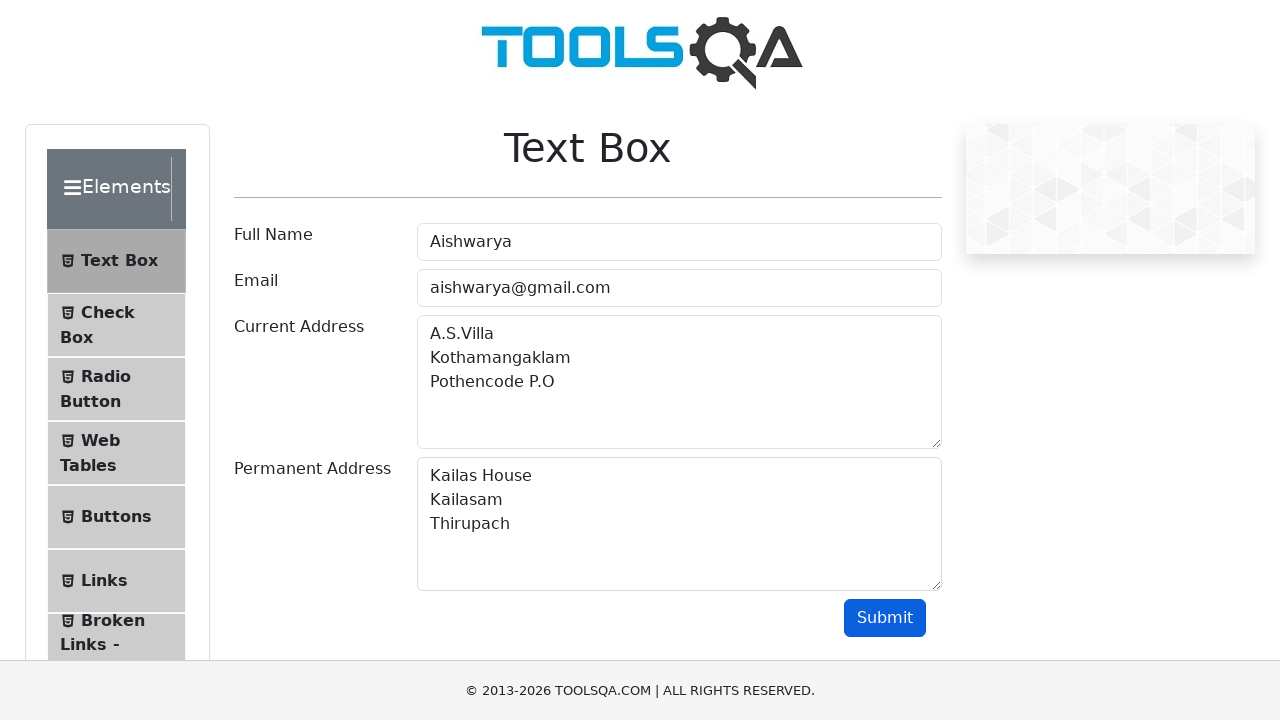

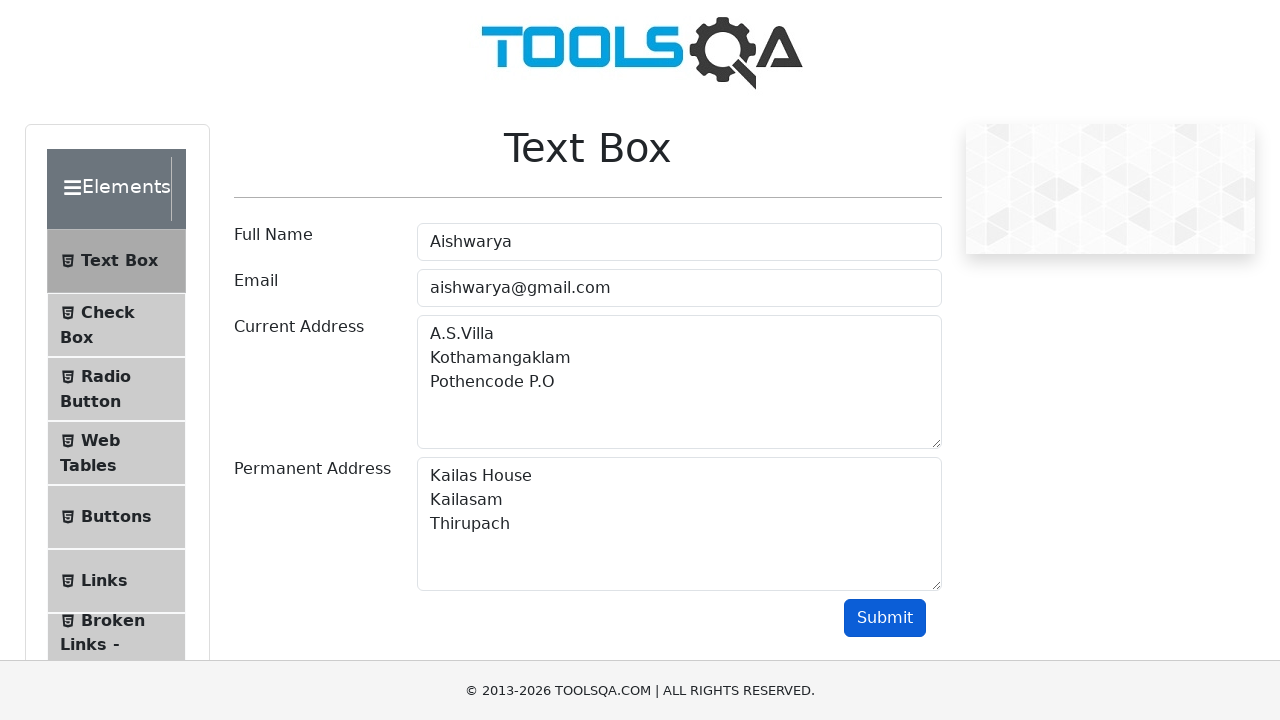